Tests static dropdown functionality by clicking on a currency dropdown and selecting different currency options by index and value

Starting URL: https://rahulshettyacademy.com/dropdownsPractise/

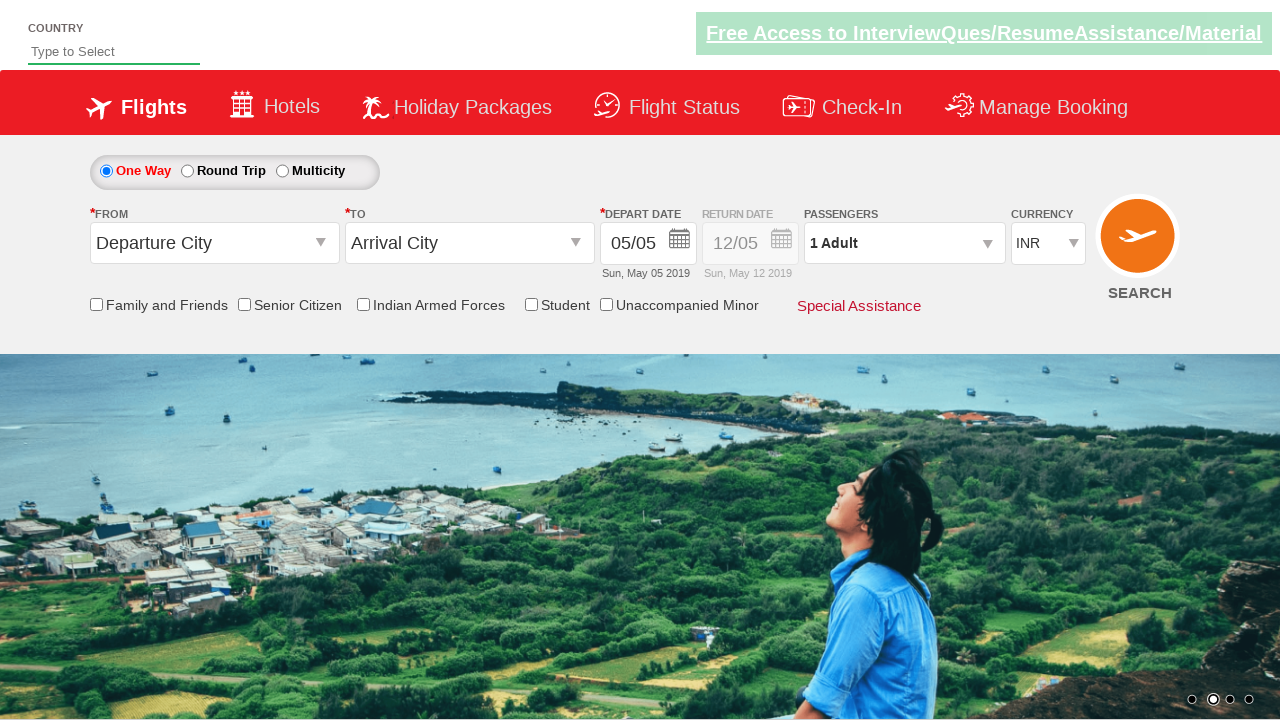

Clicked on currency dropdown to open it at (1048, 244) on #ctl00_mainContent_DropDownListCurrency
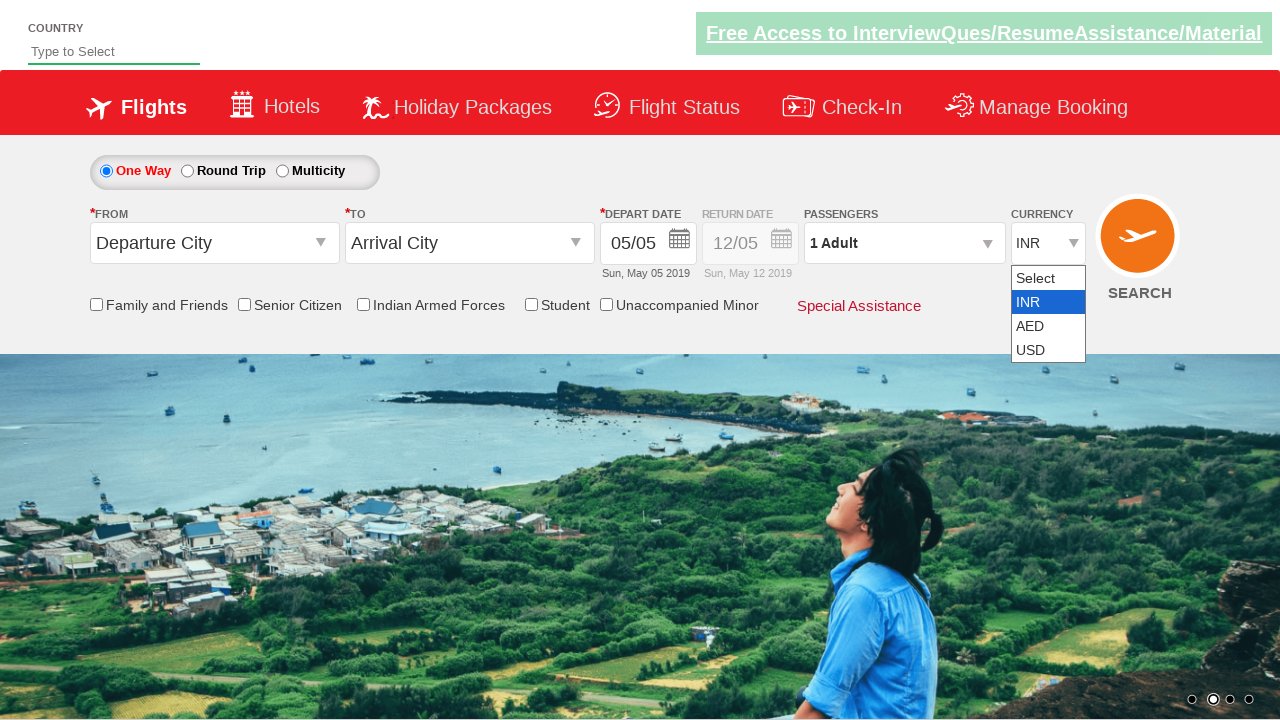

Selected first option in currency dropdown by index on #ctl00_mainContent_DropDownListCurrency
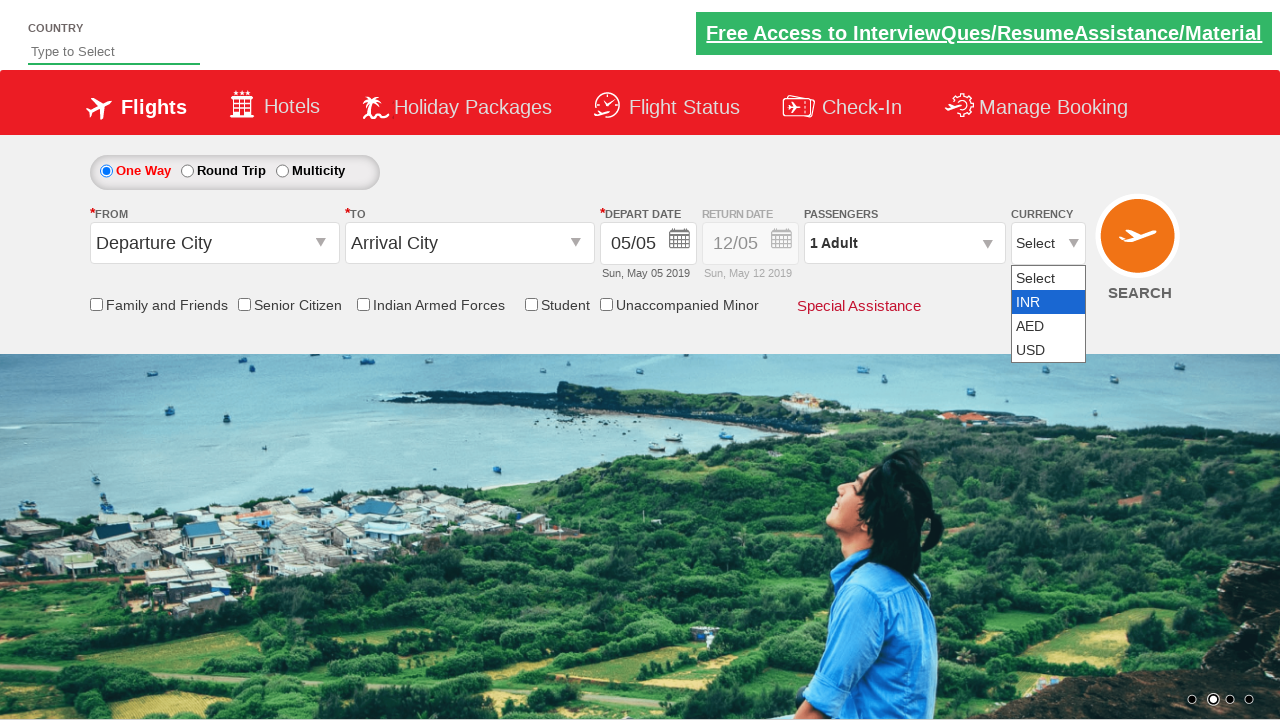

Selected INR currency from dropdown on #ctl00_mainContent_DropDownListCurrency
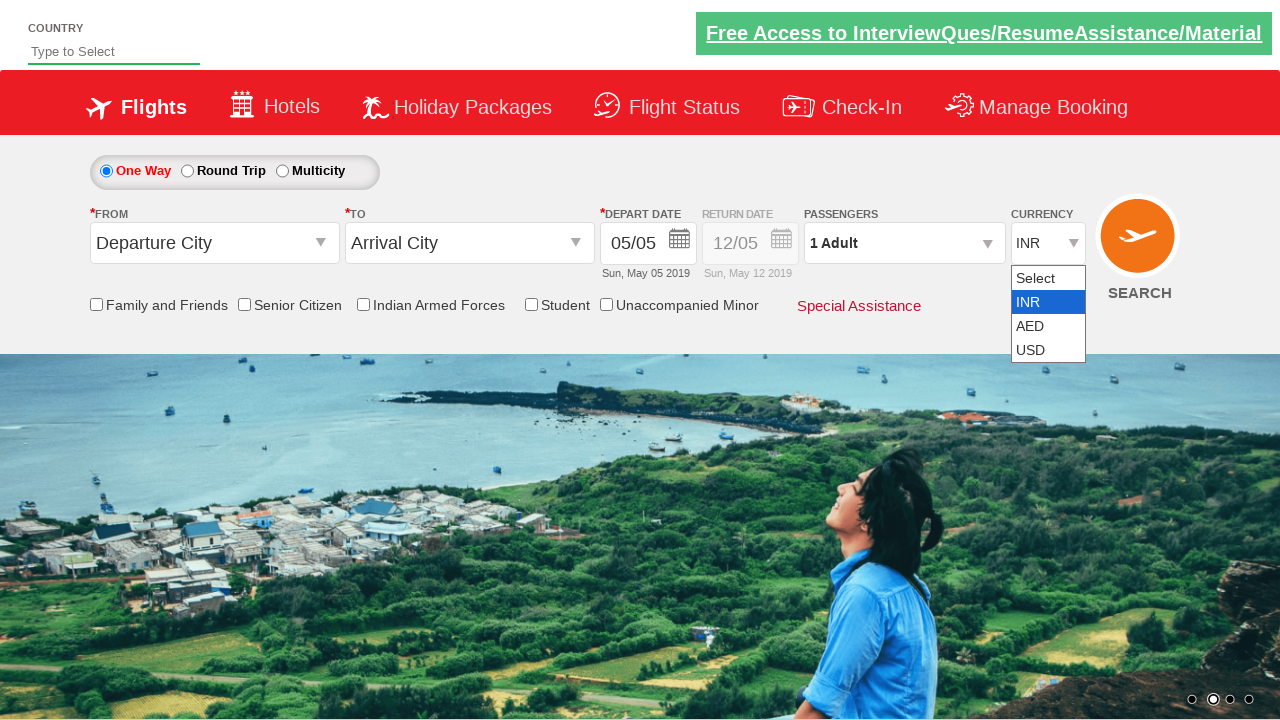

Selected AED currency from dropdown on #ctl00_mainContent_DropDownListCurrency
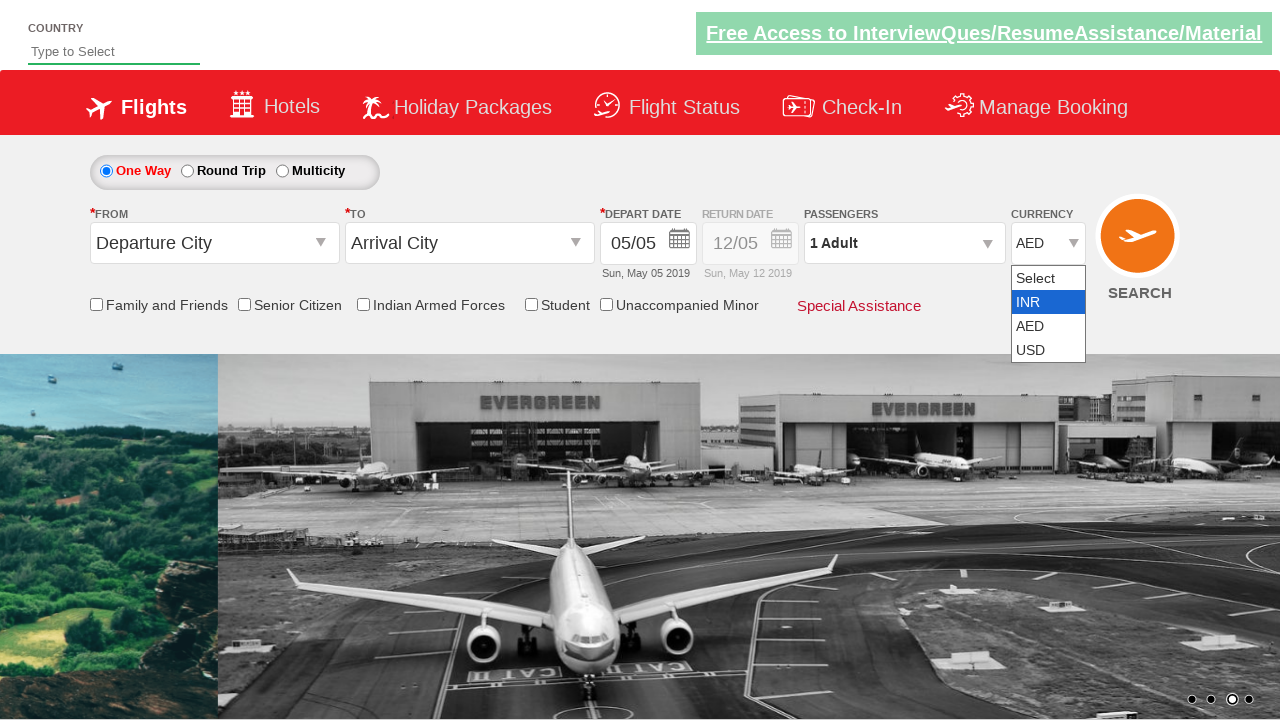

Selected USD currency from dropdown on #ctl00_mainContent_DropDownListCurrency
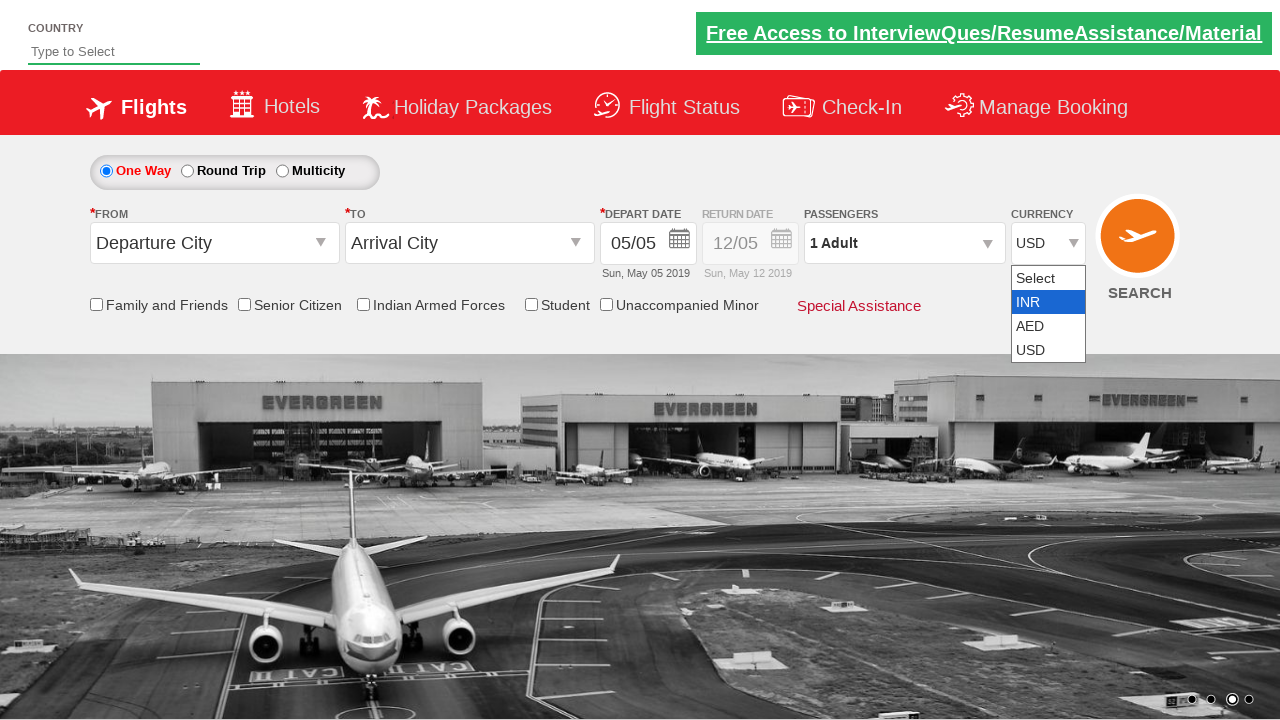

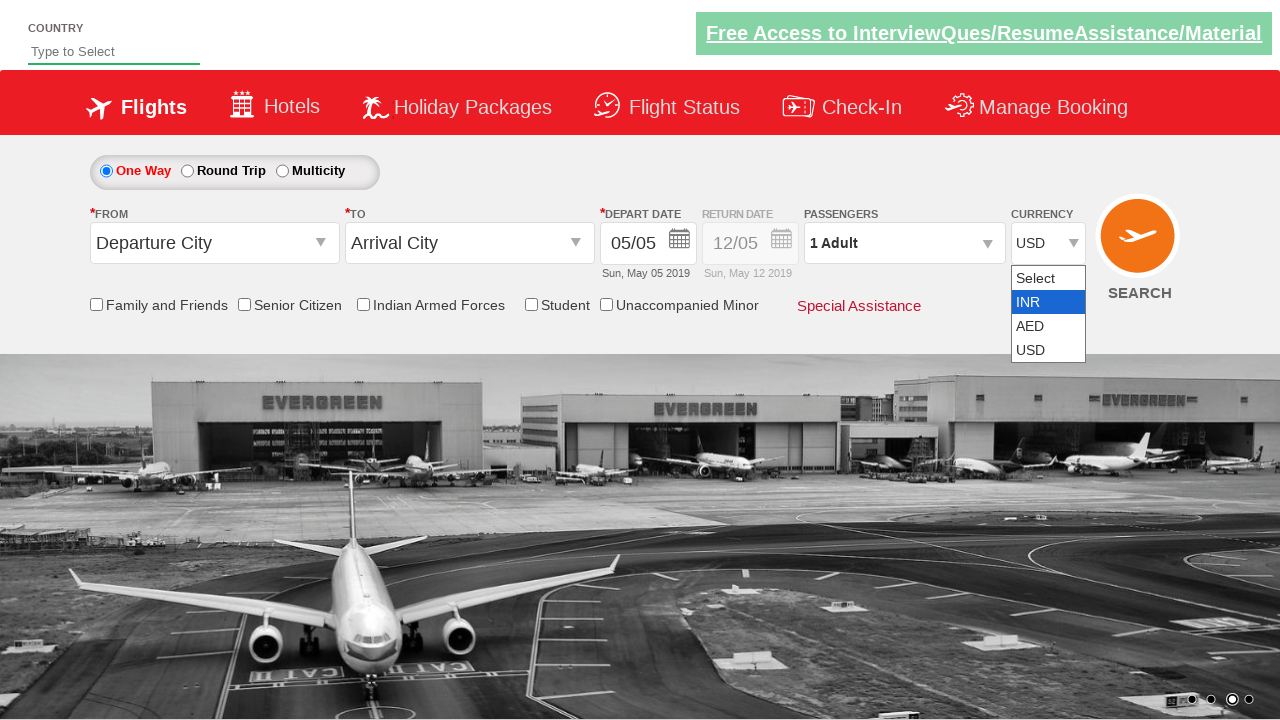